Tests navigation functionality by opening multiple links in the footer section in new tabs and retrieving their titles

Starting URL: https://rahulshettyacademy.com/AutomationPractice/

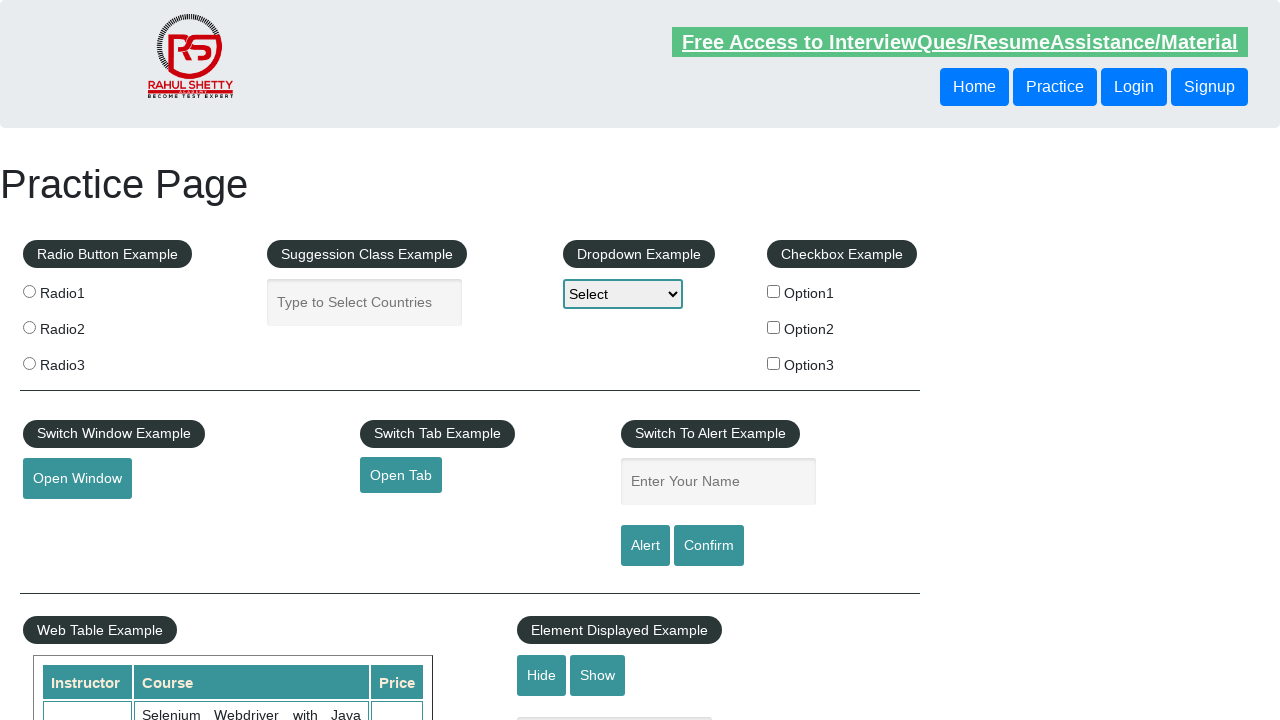

Counted total anchor tags on page: 27
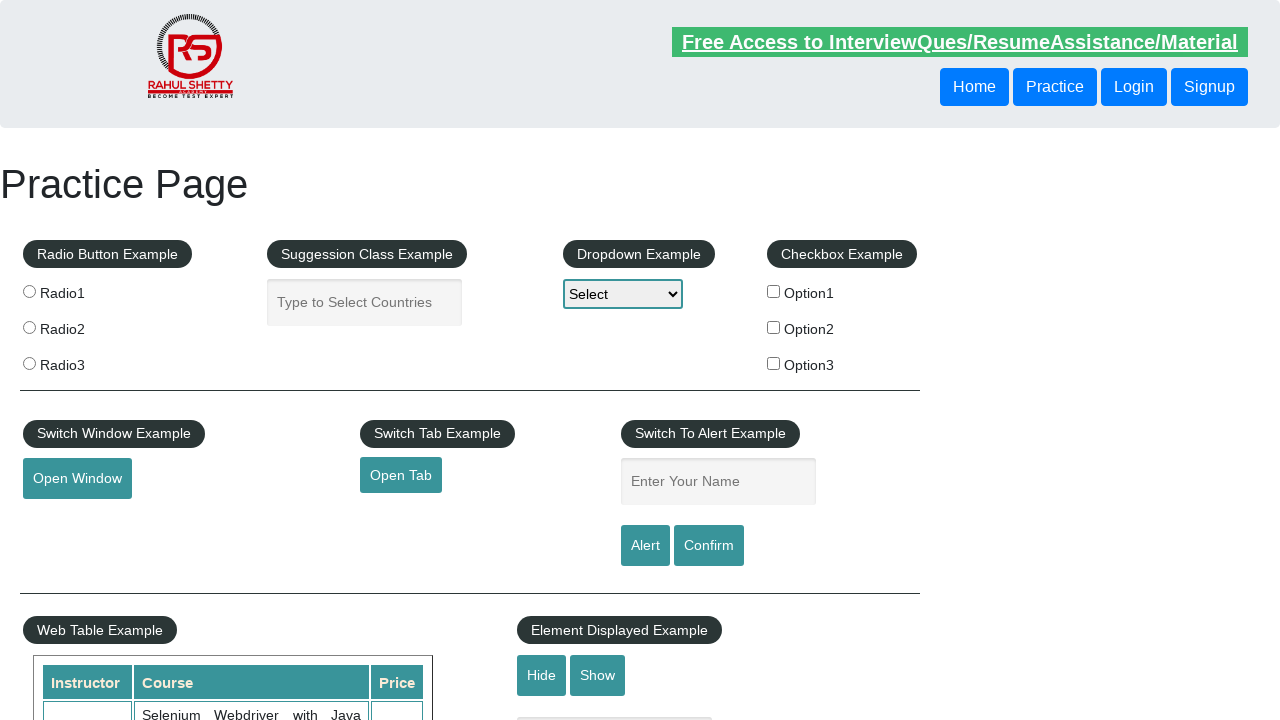

Counted anchor tags in footer section: 20
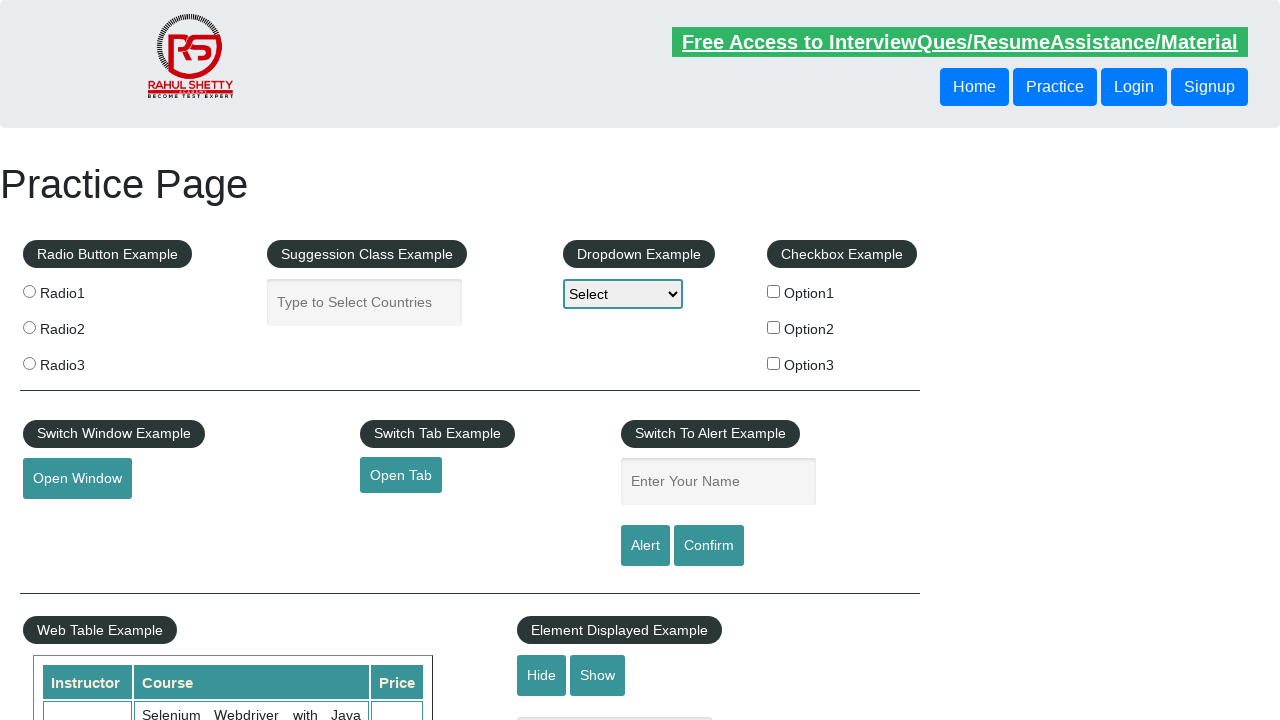

Located first column in footer with 5 links
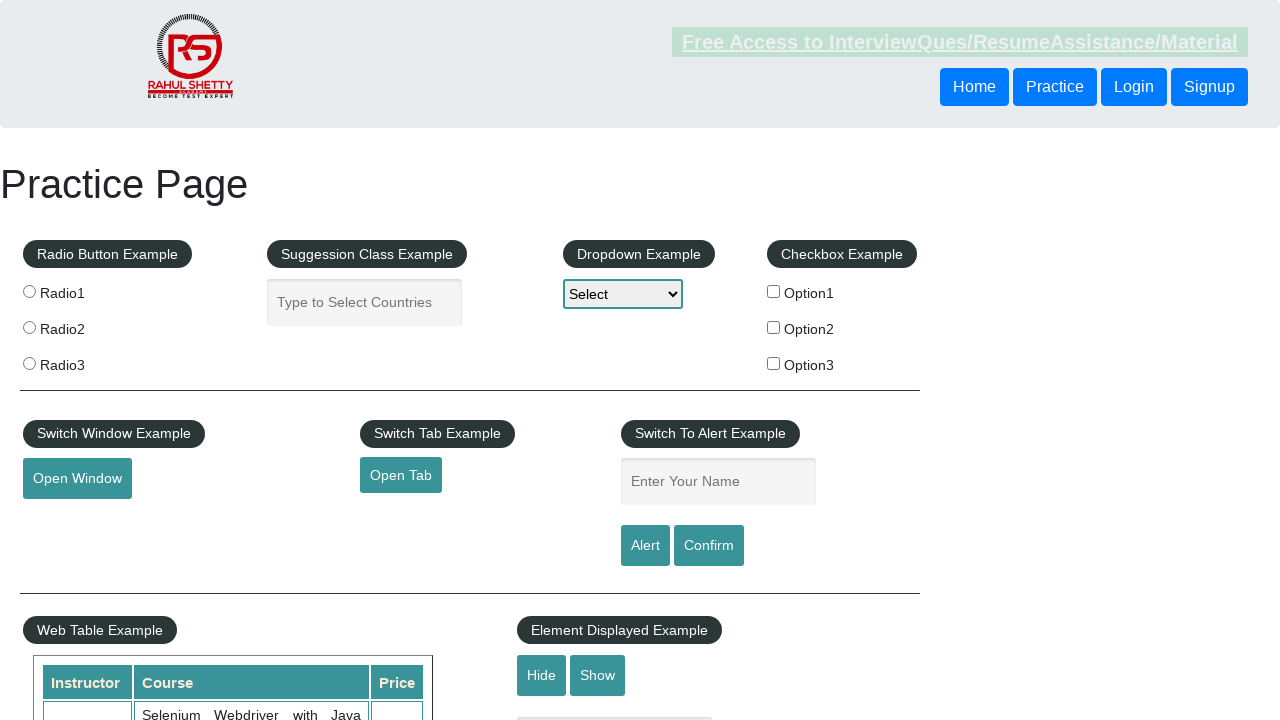

Opened link 1 in new tab using Ctrl+click at (68, 520) on div#gf-BIG tr ul >> nth=0 >> a >> nth=1
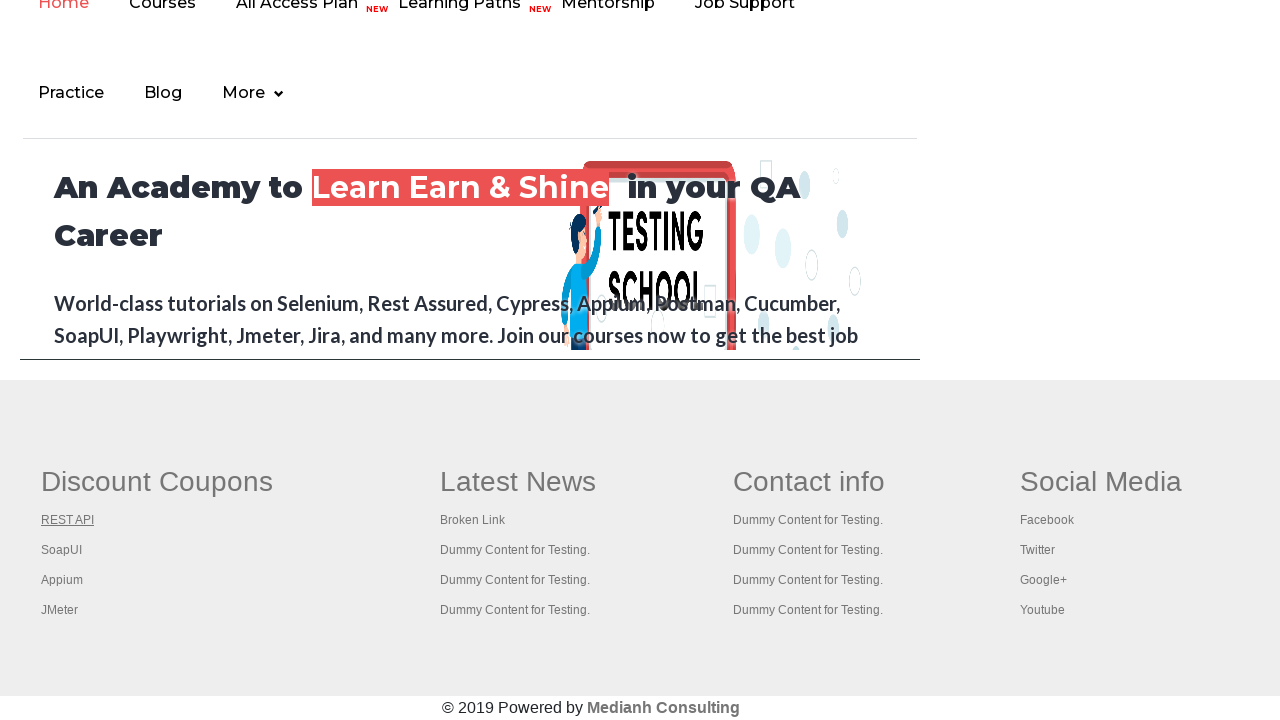

Page 1 title retrieved: REST API Tutorial
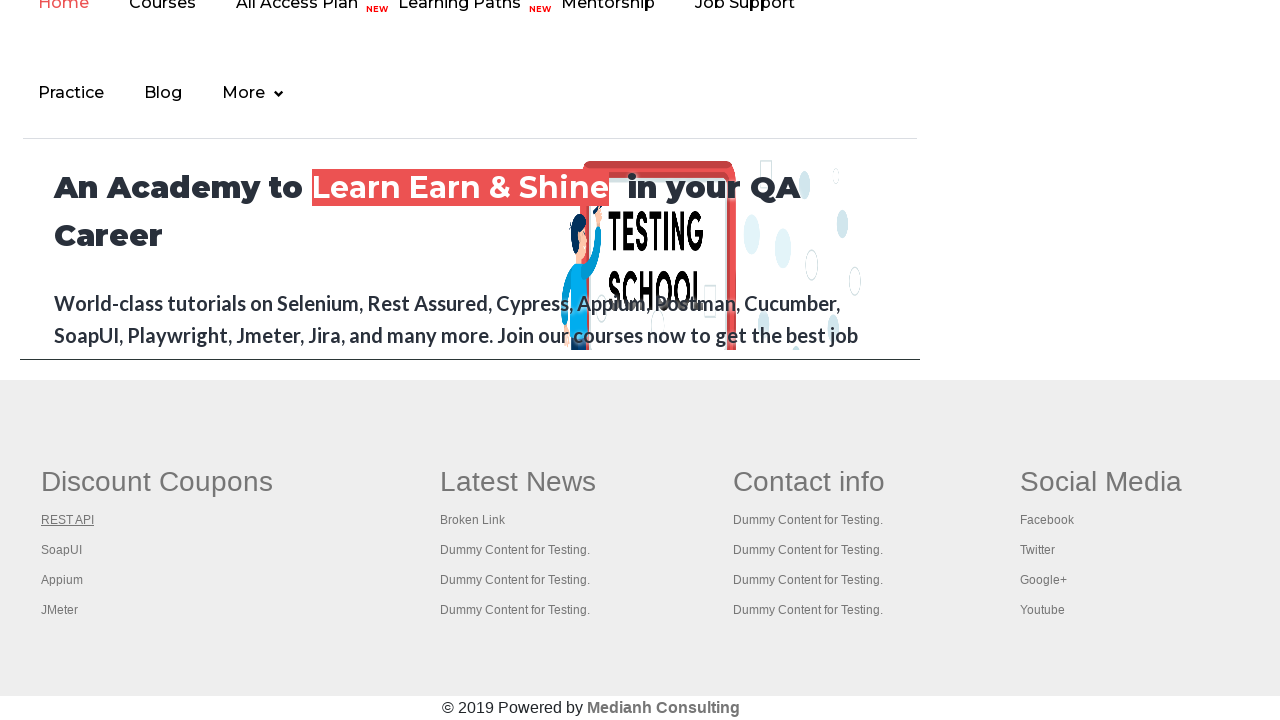

Closed new tab for page 1
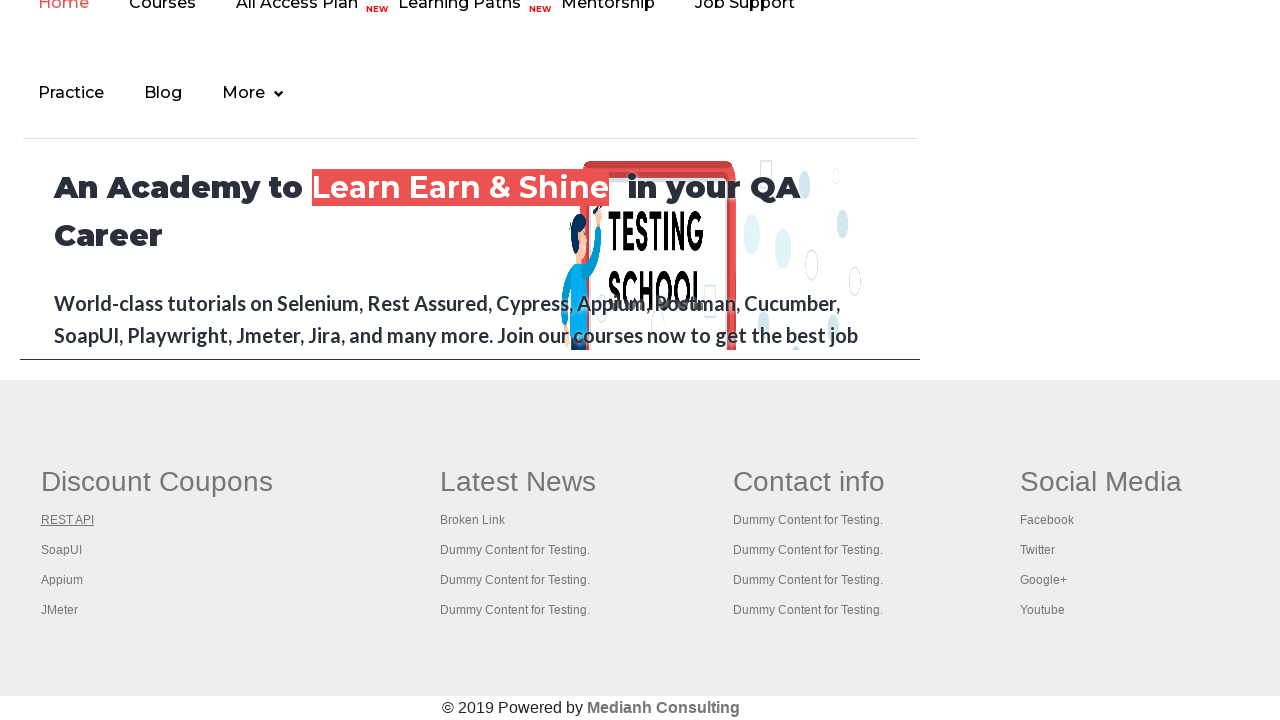

Opened link 2 in new tab using Ctrl+click at (62, 550) on div#gf-BIG tr ul >> nth=0 >> a >> nth=2
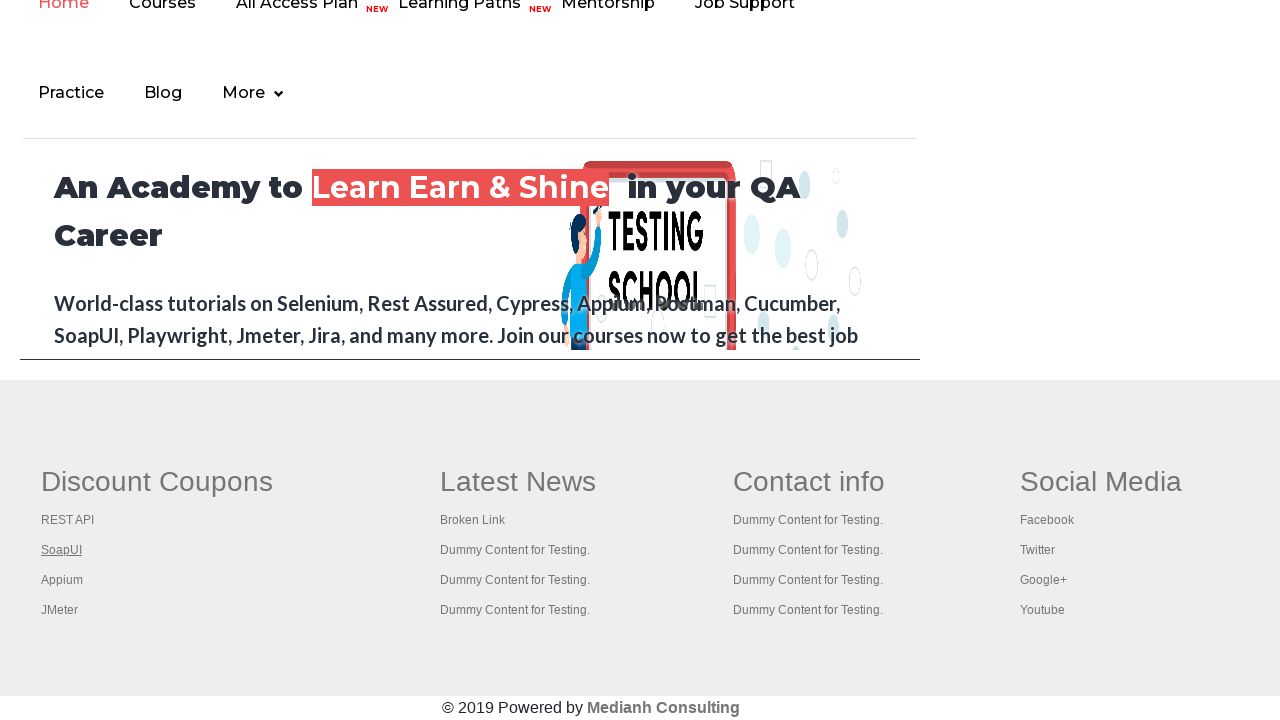

Page 2 title retrieved: The World’s Most Popular API Testing Tool | SoapUI
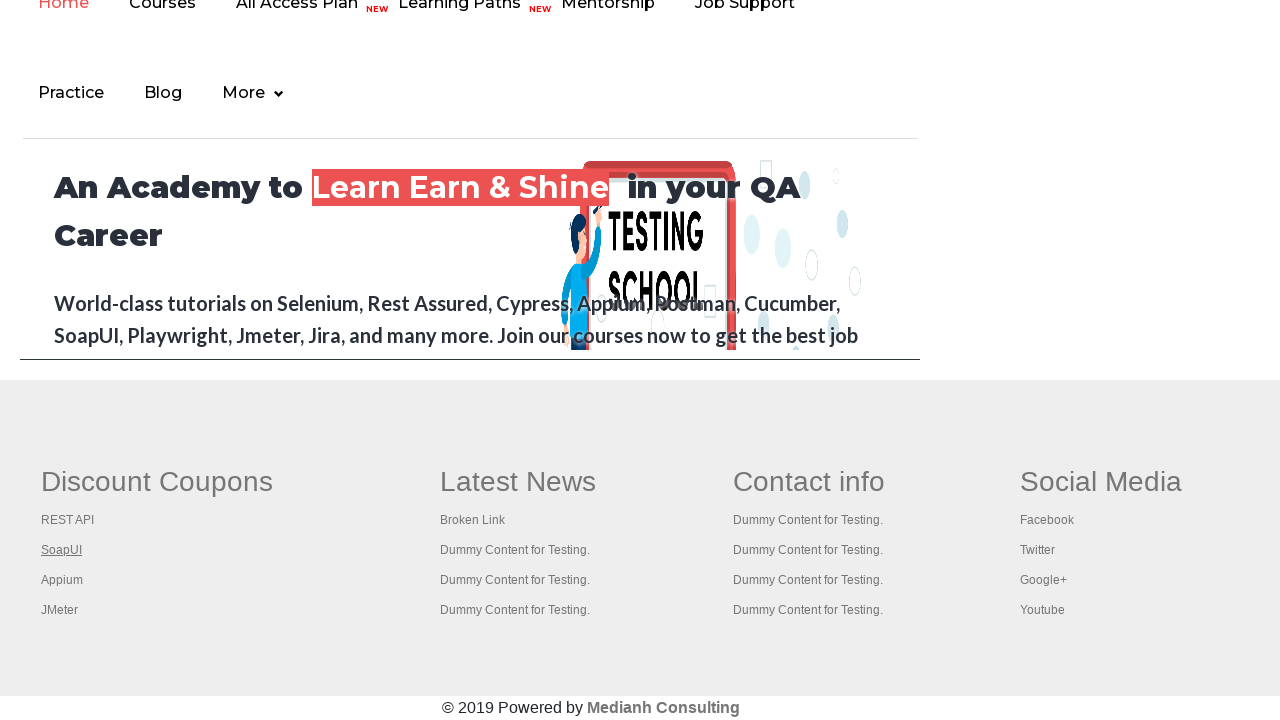

Closed new tab for page 2
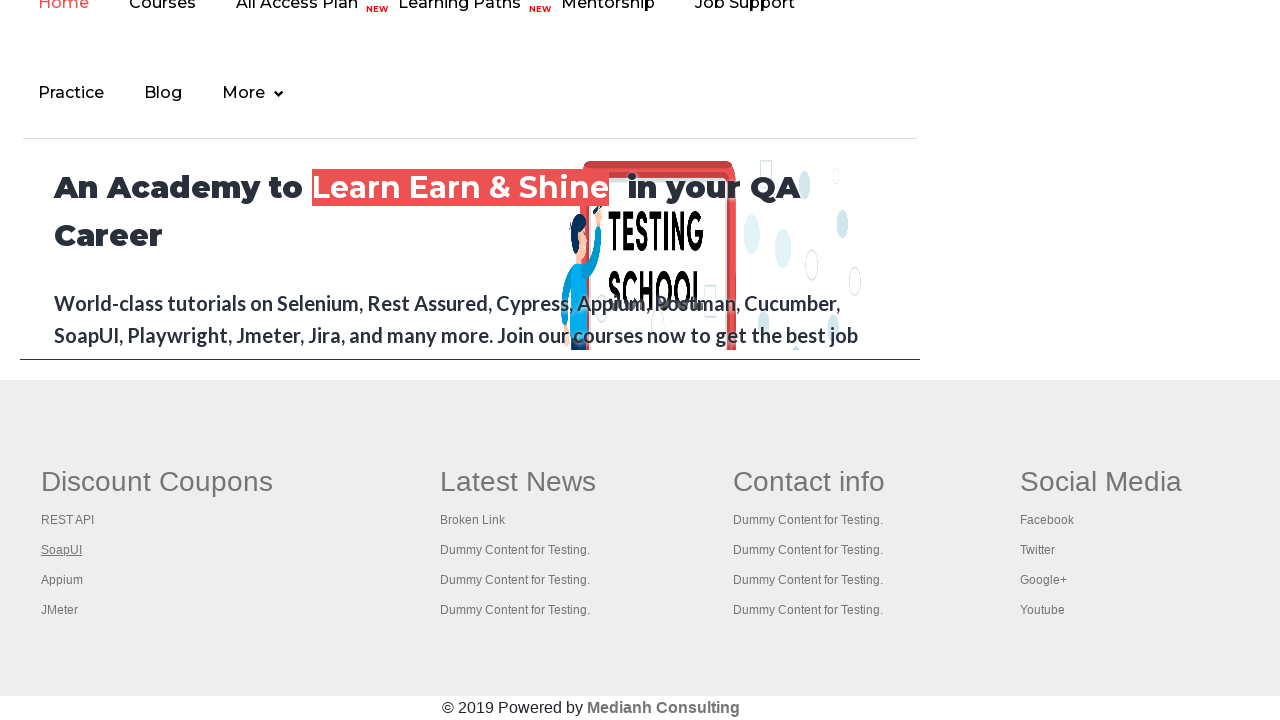

Opened link 3 in new tab using Ctrl+click at (62, 580) on div#gf-BIG tr ul >> nth=0 >> a >> nth=3
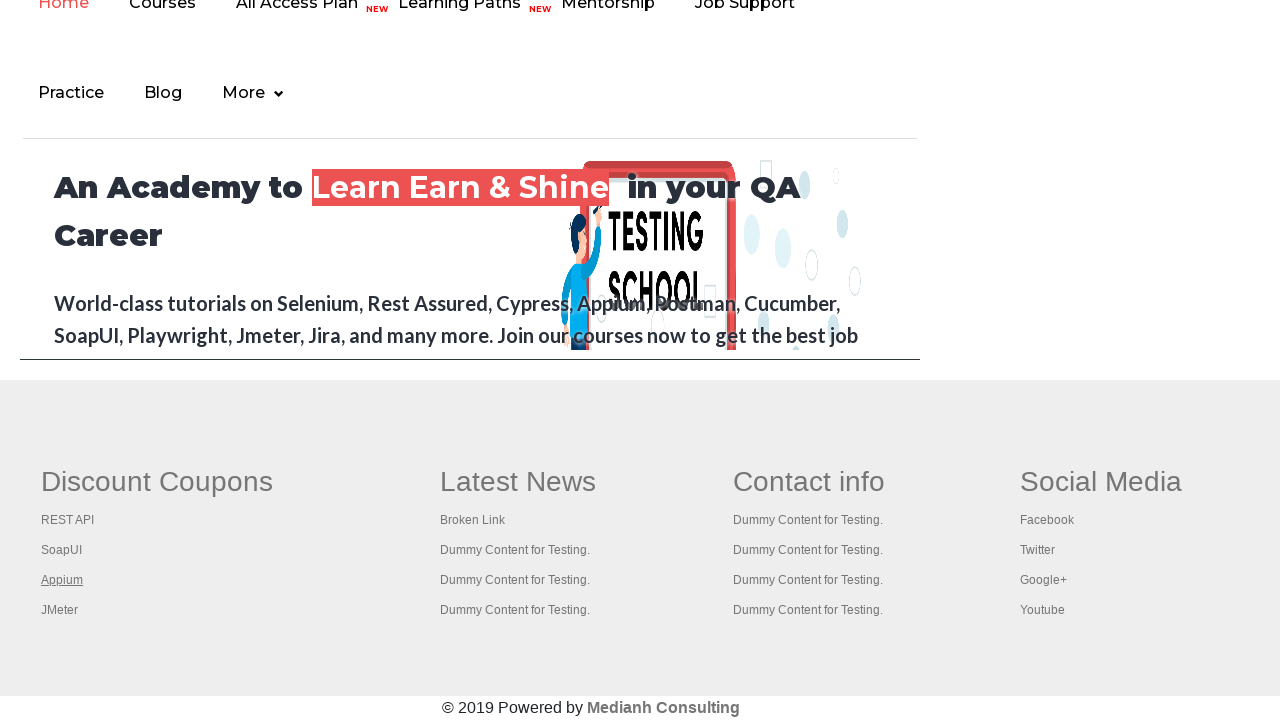

Page 3 title retrieved: 
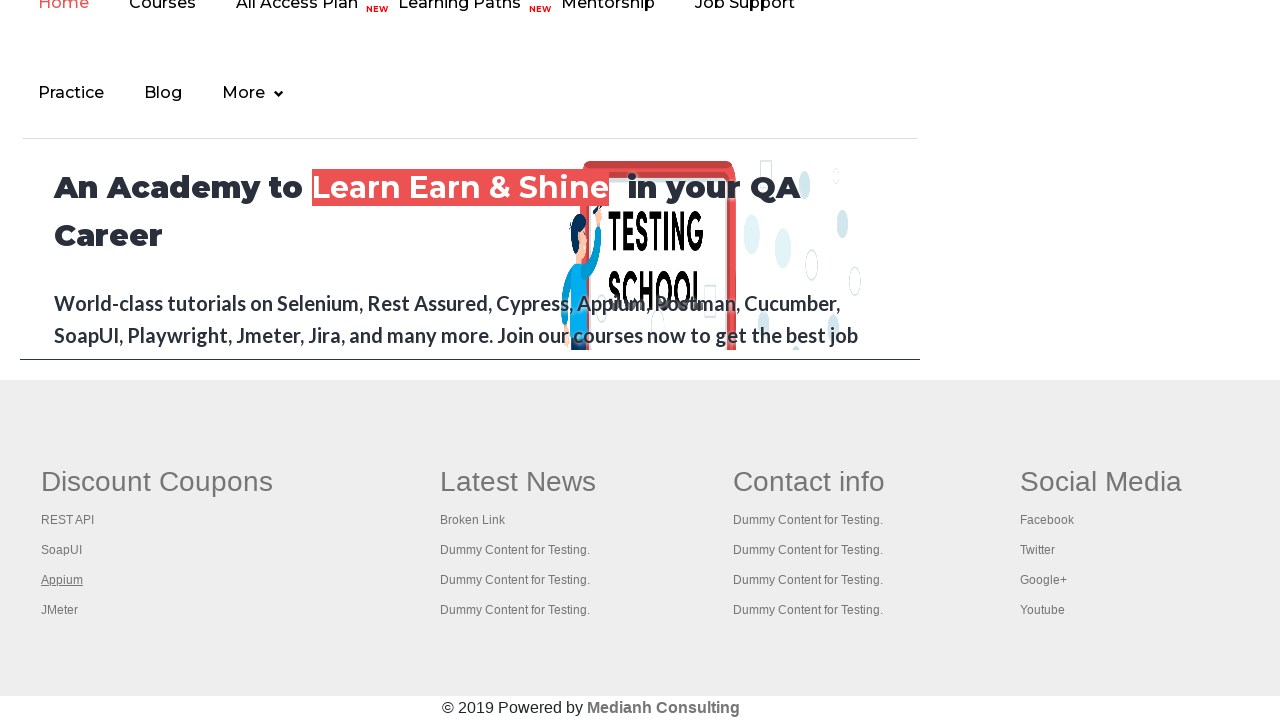

Closed new tab for page 3
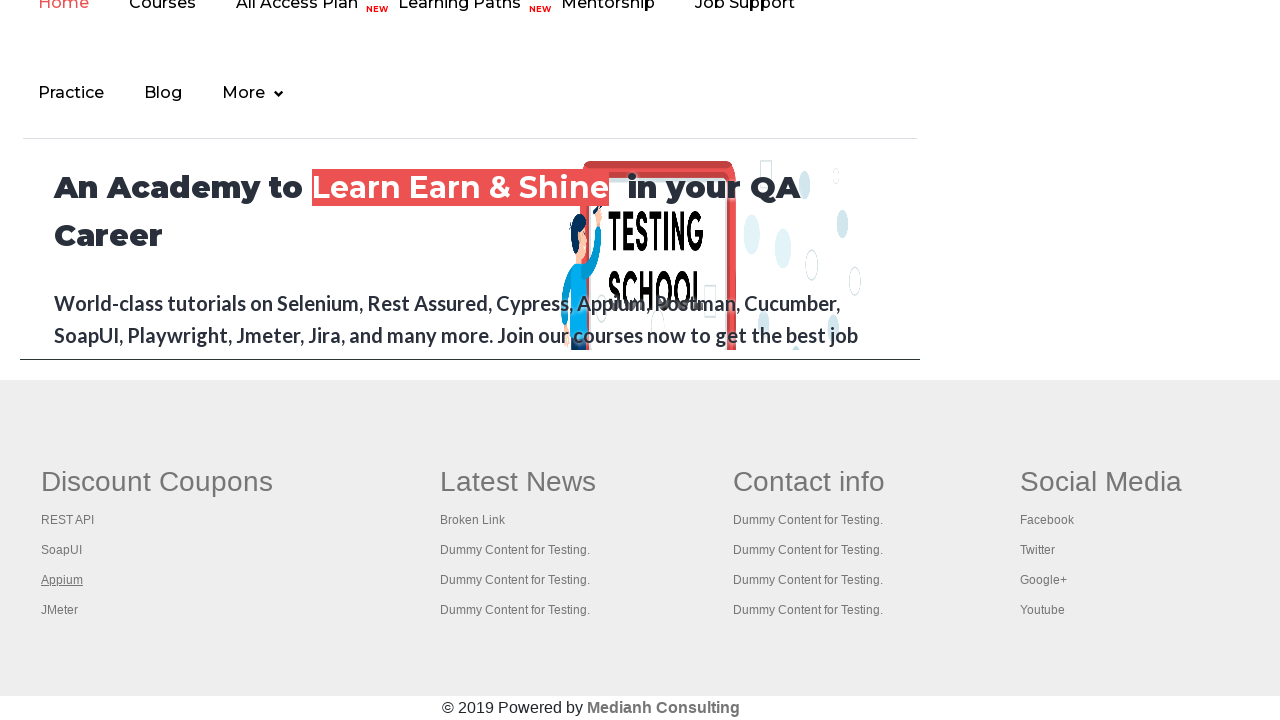

Opened link 4 in new tab using Ctrl+click at (60, 610) on div#gf-BIG tr ul >> nth=0 >> a >> nth=4
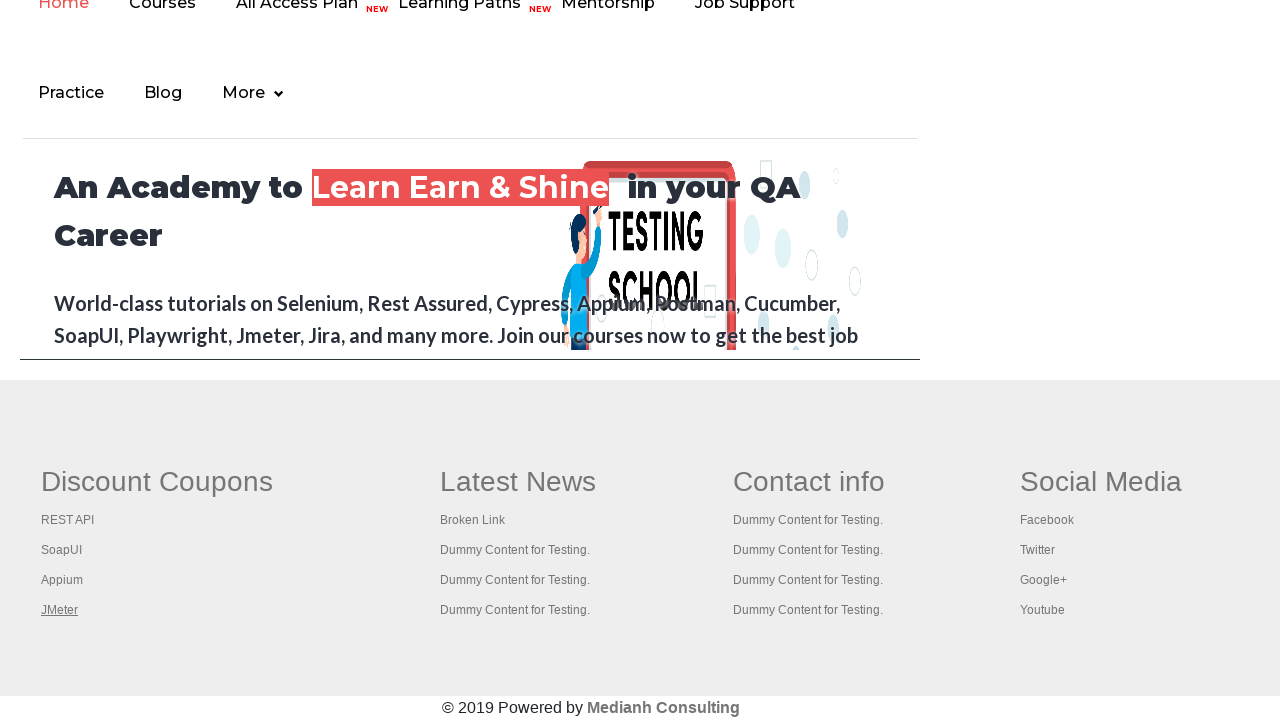

Page 4 title retrieved: Apache JMeter - Apache JMeter™
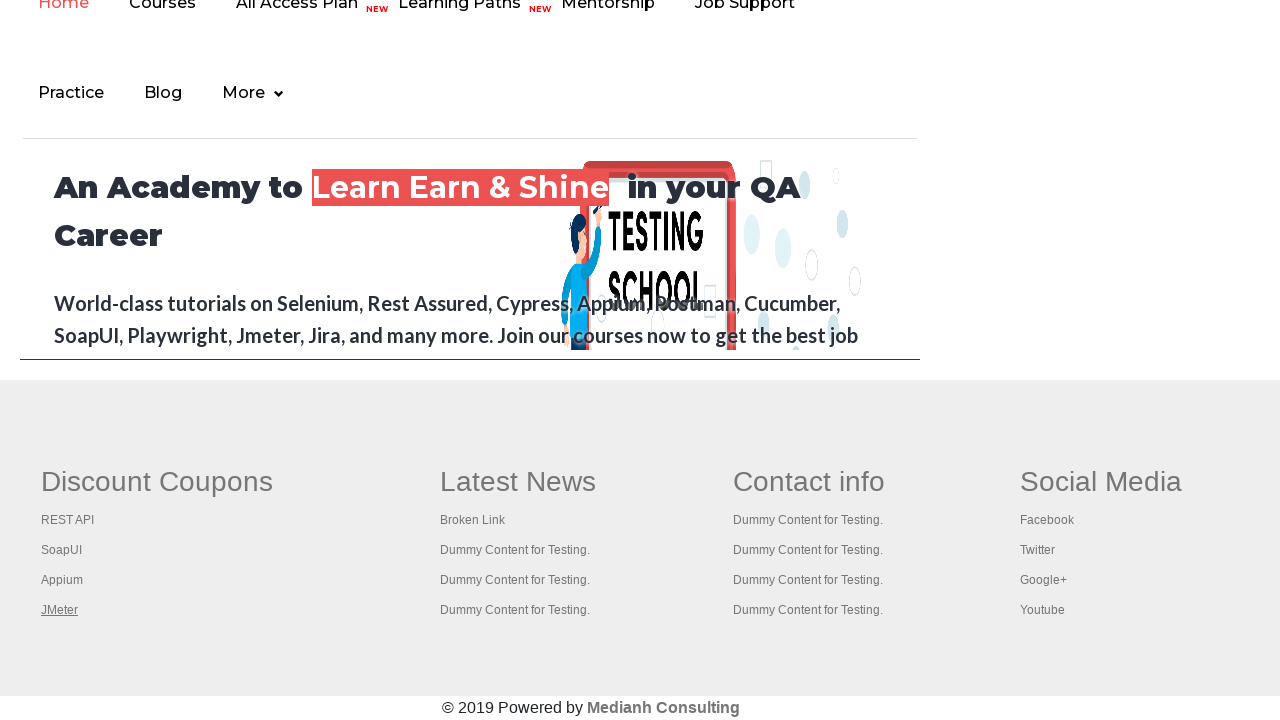

Closed new tab for page 4
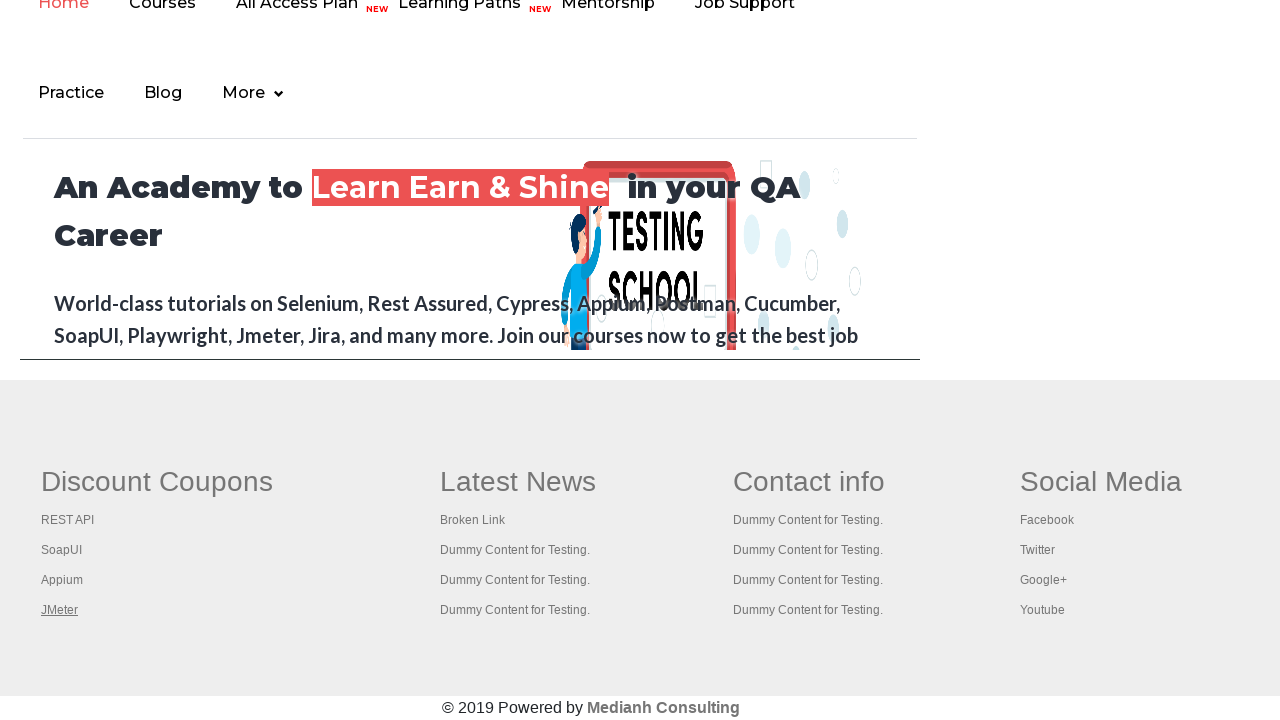

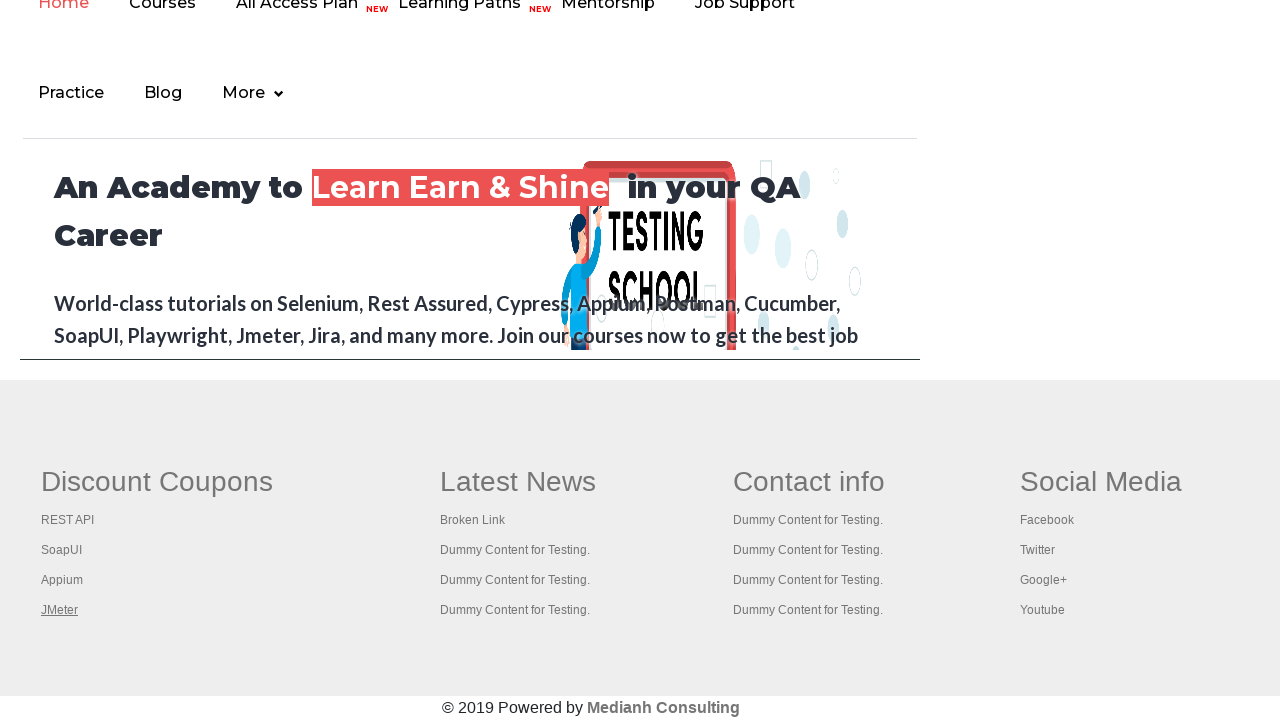